Tests handling a JavaScript alert by clicking a button that triggers an alert, then accepting it and verifying the result message.

Starting URL: https://automationfc.github.io/basic-form/index.html

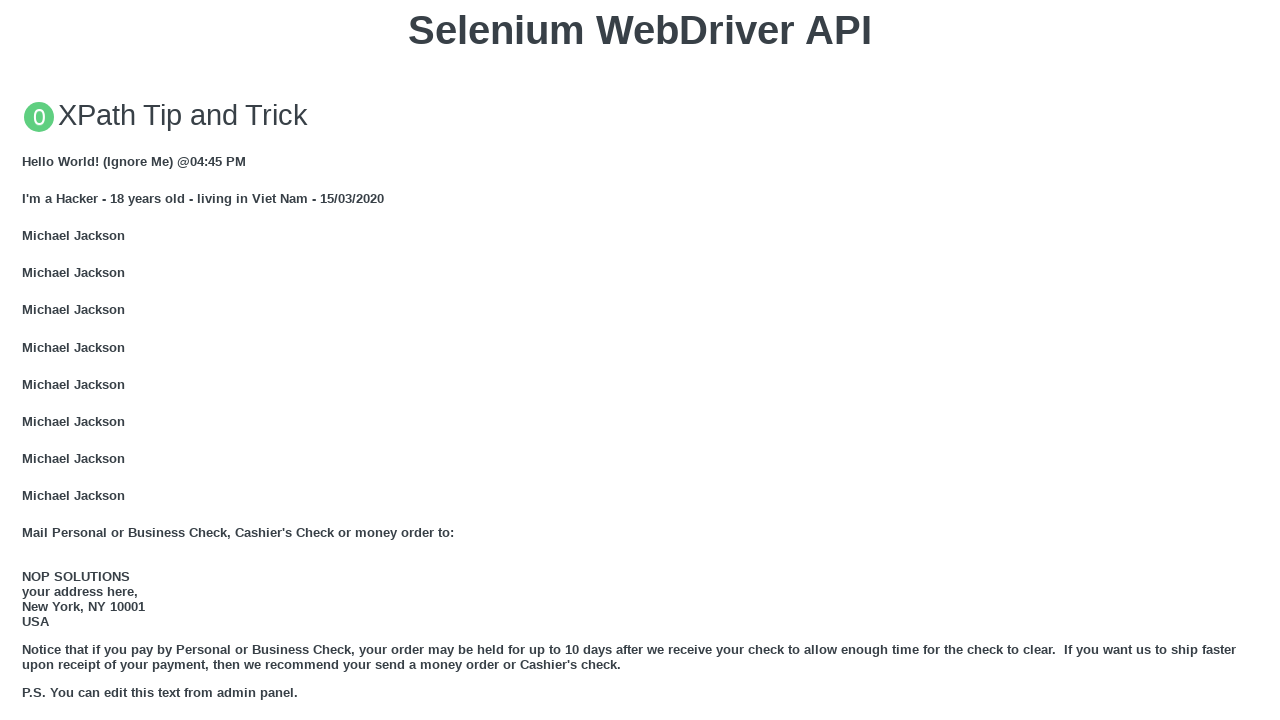

Clicked button to trigger JavaScript alert at (640, 360) on xpath=//button[text()='Click for JS Alert']
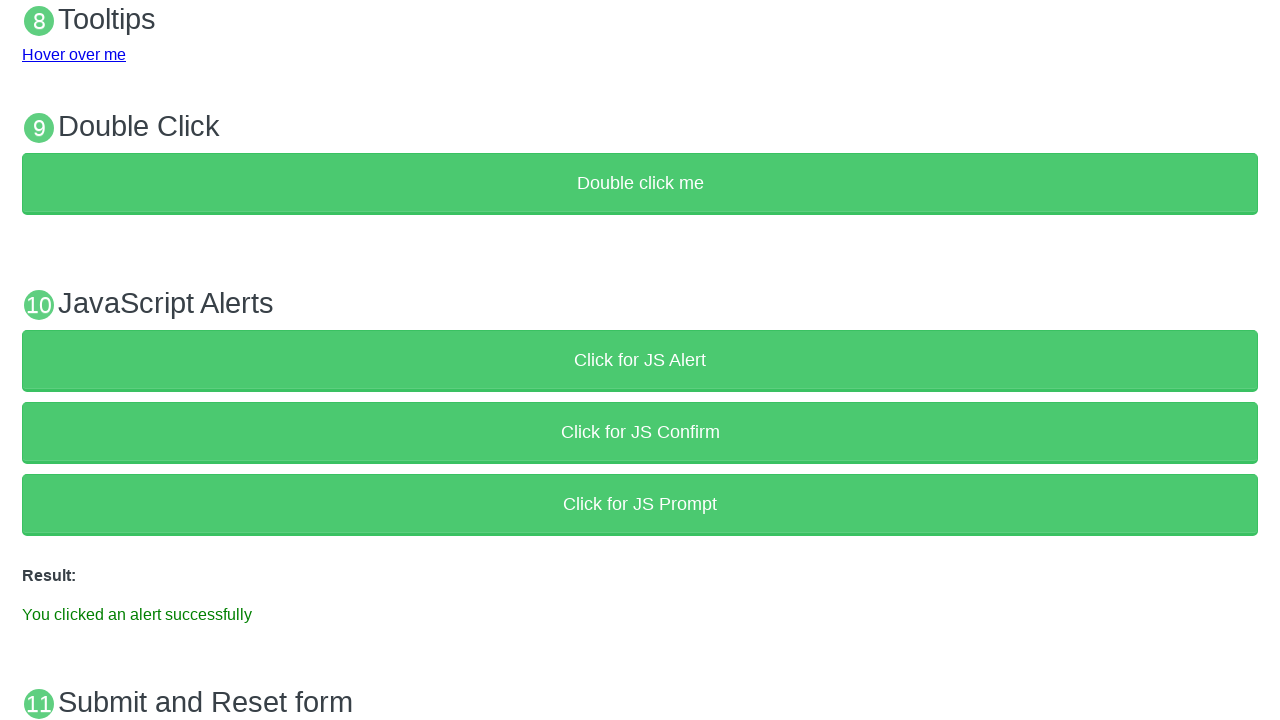

Set up dialog handler to accept alert
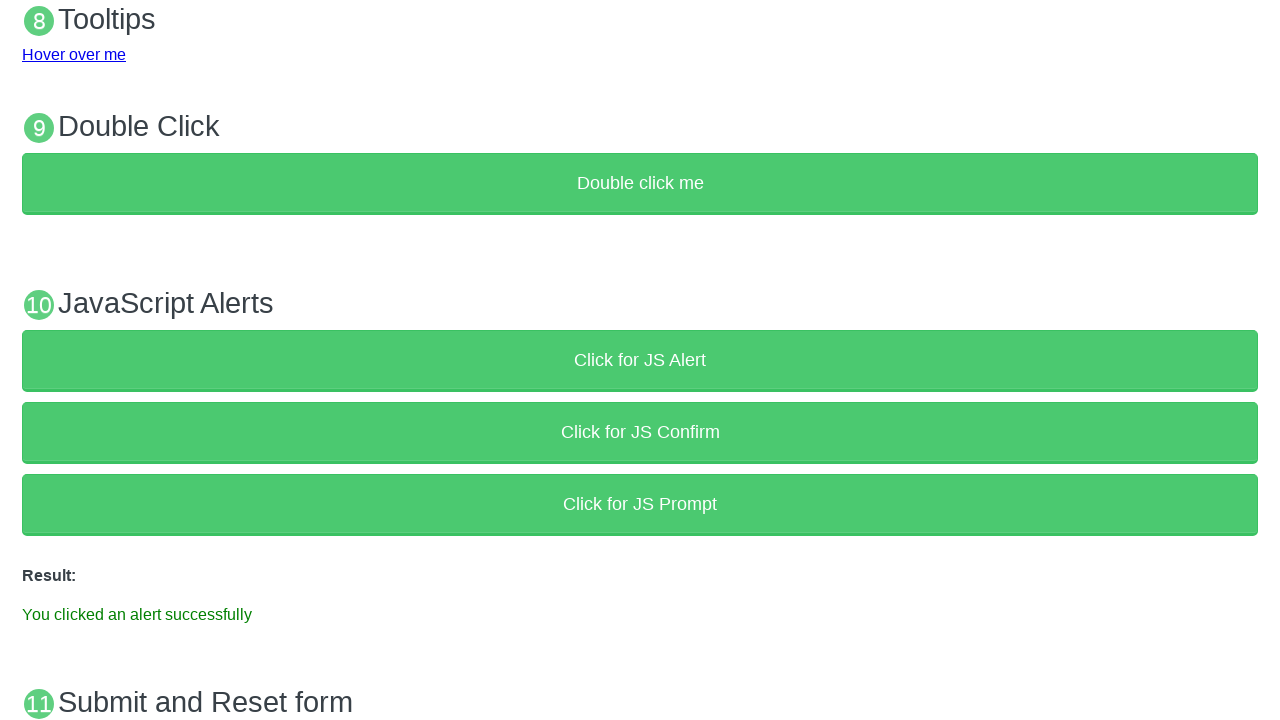

Alert was accepted and result message appeared
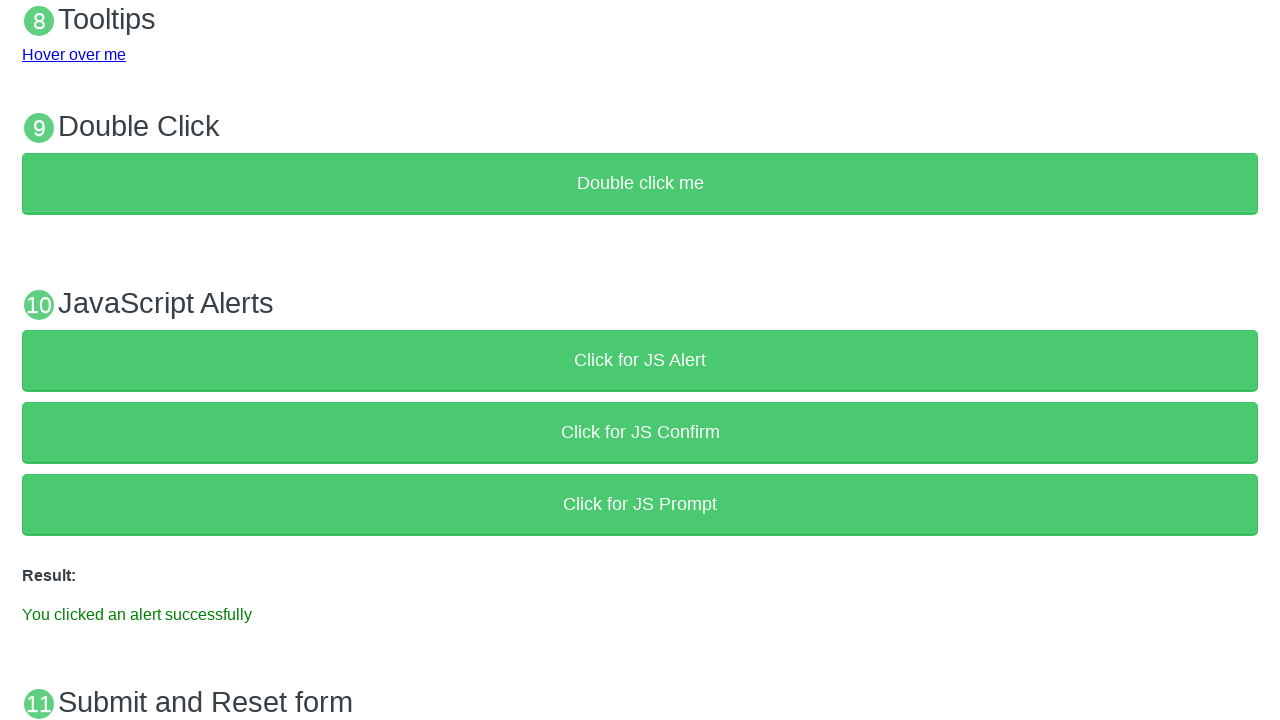

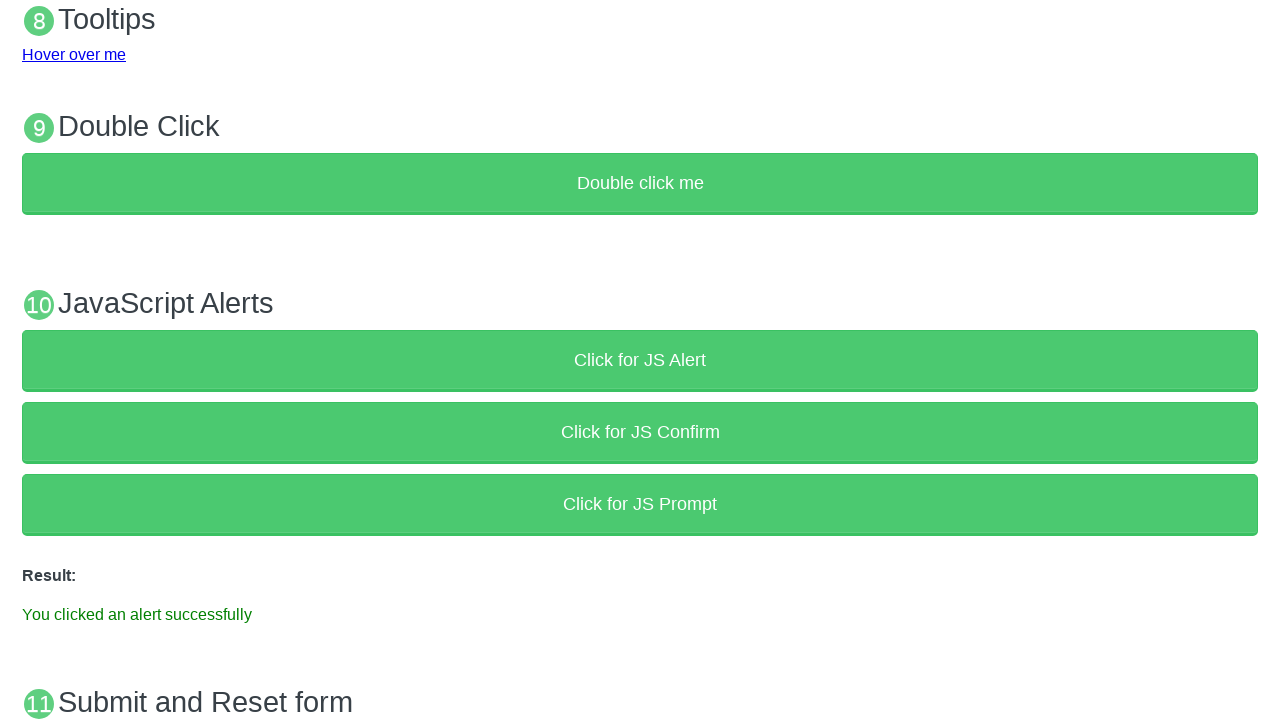